Tests a simple form by filling in first name, last name, city, and country fields, then clicking the submit button.

Starting URL: http://suninjuly.github.io/simple_form_find_task.html

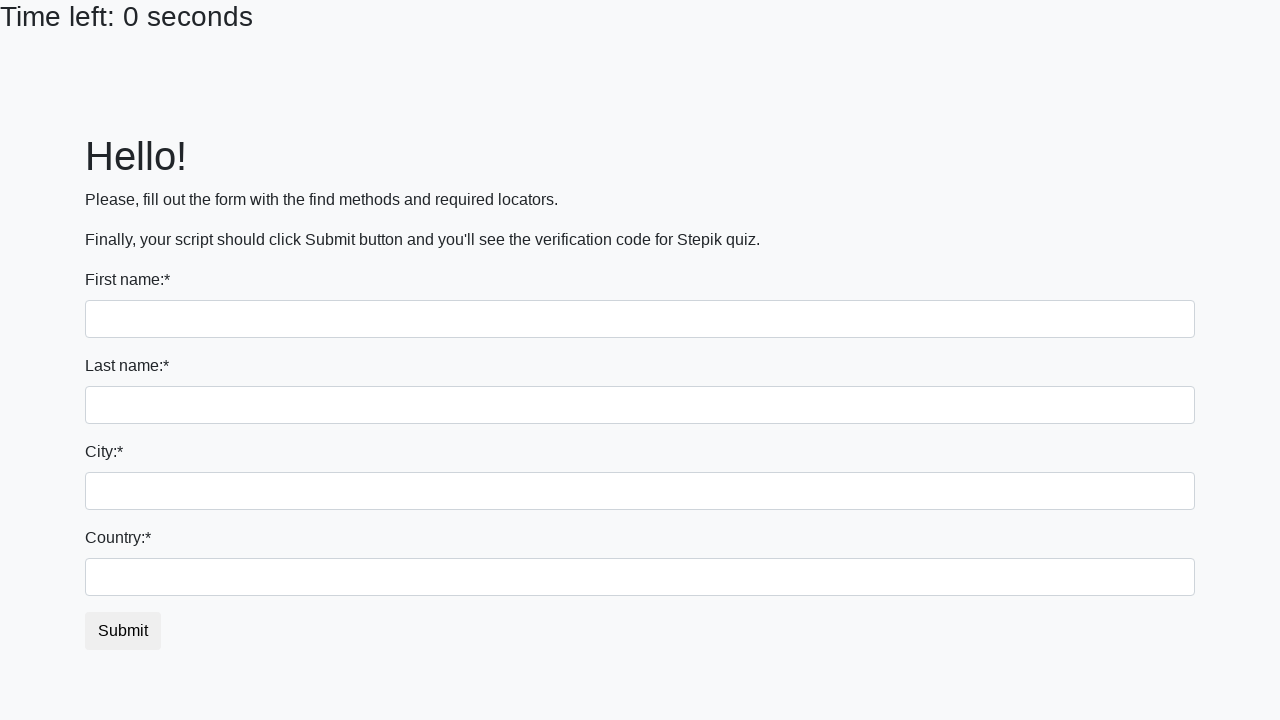

Filled first name field with 'Ivan' on input
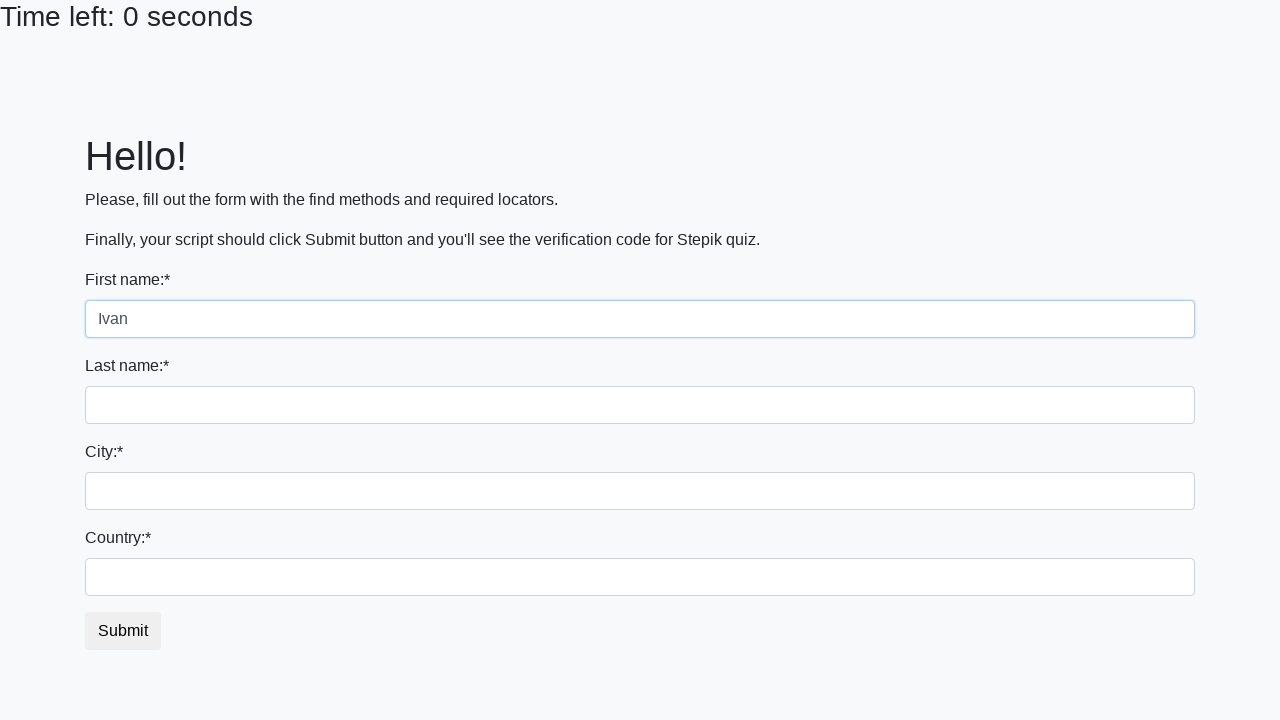

Filled last name field with 'Petrov' on input[name='last_name']
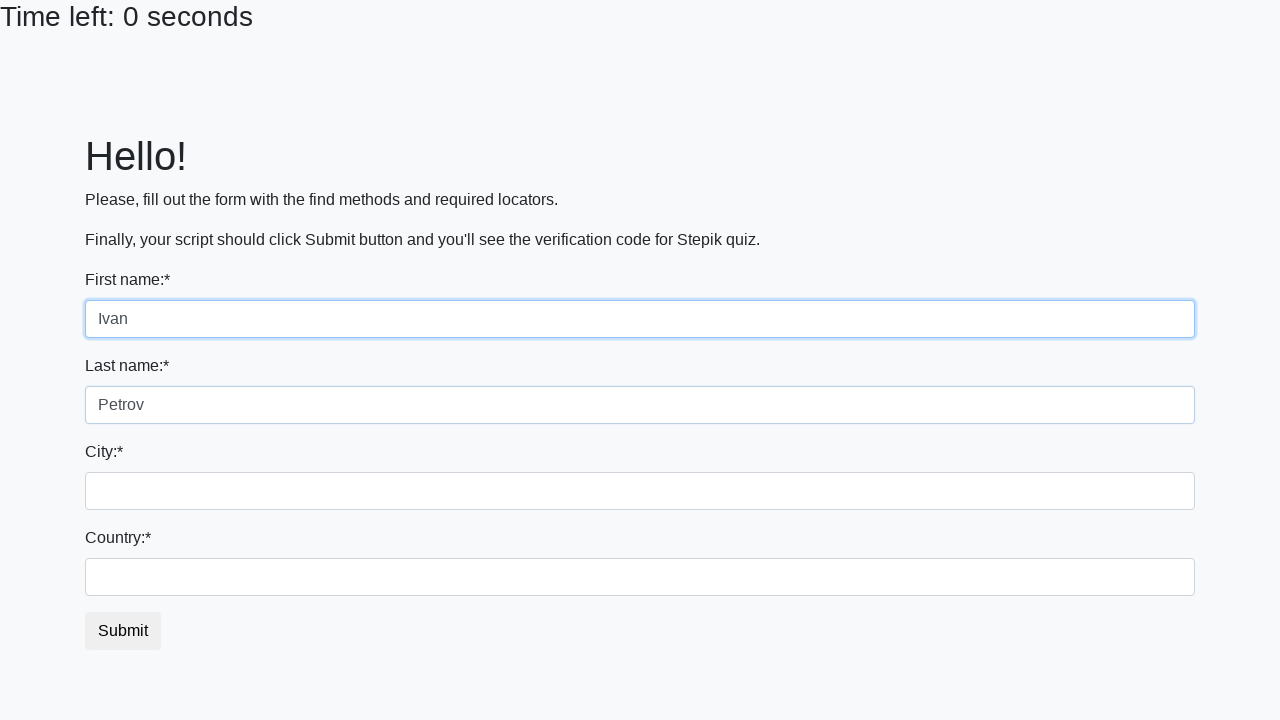

Filled city field with 'Smolensk' on .city
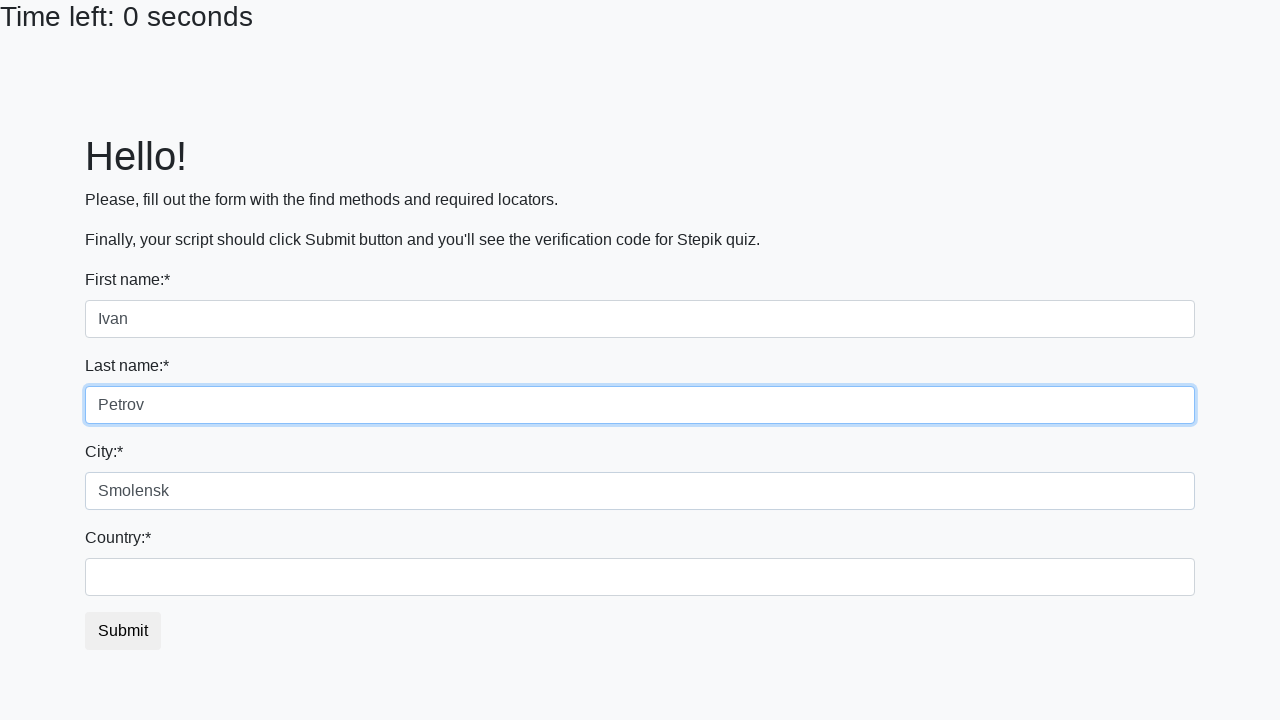

Filled country field with 'Russia' on #country
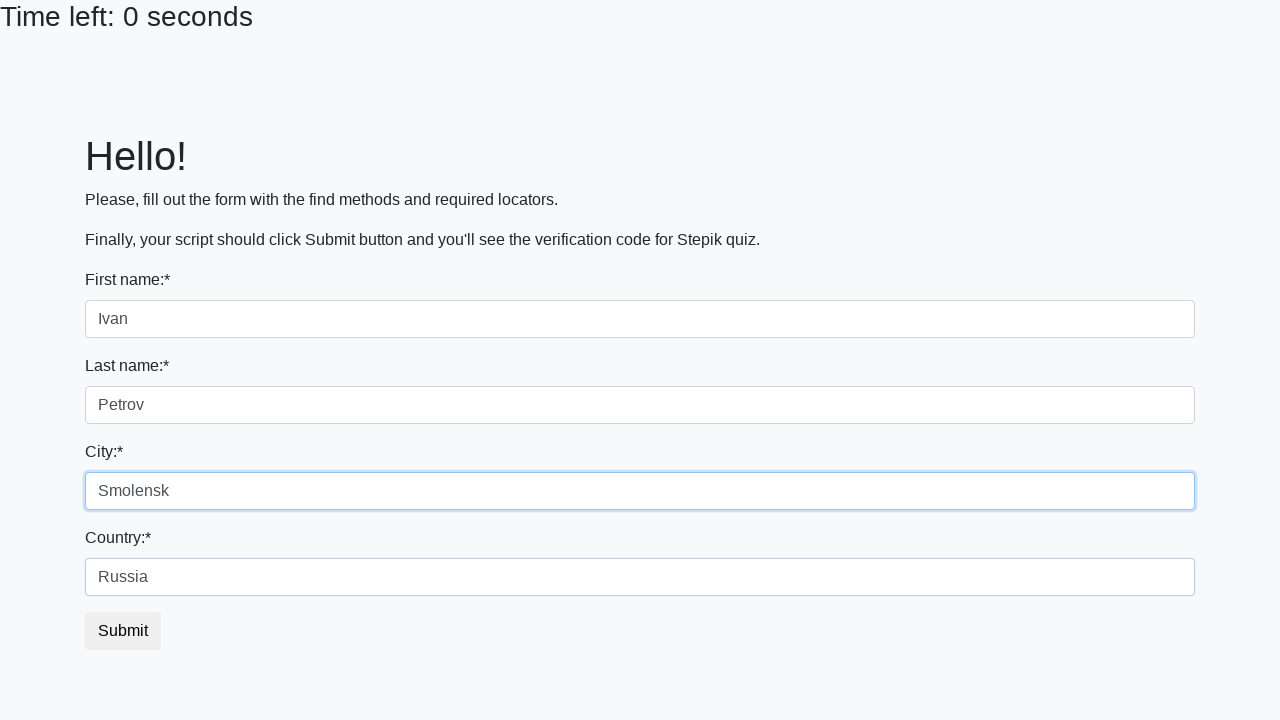

Clicked the submit button at (123, 631) on button.btn
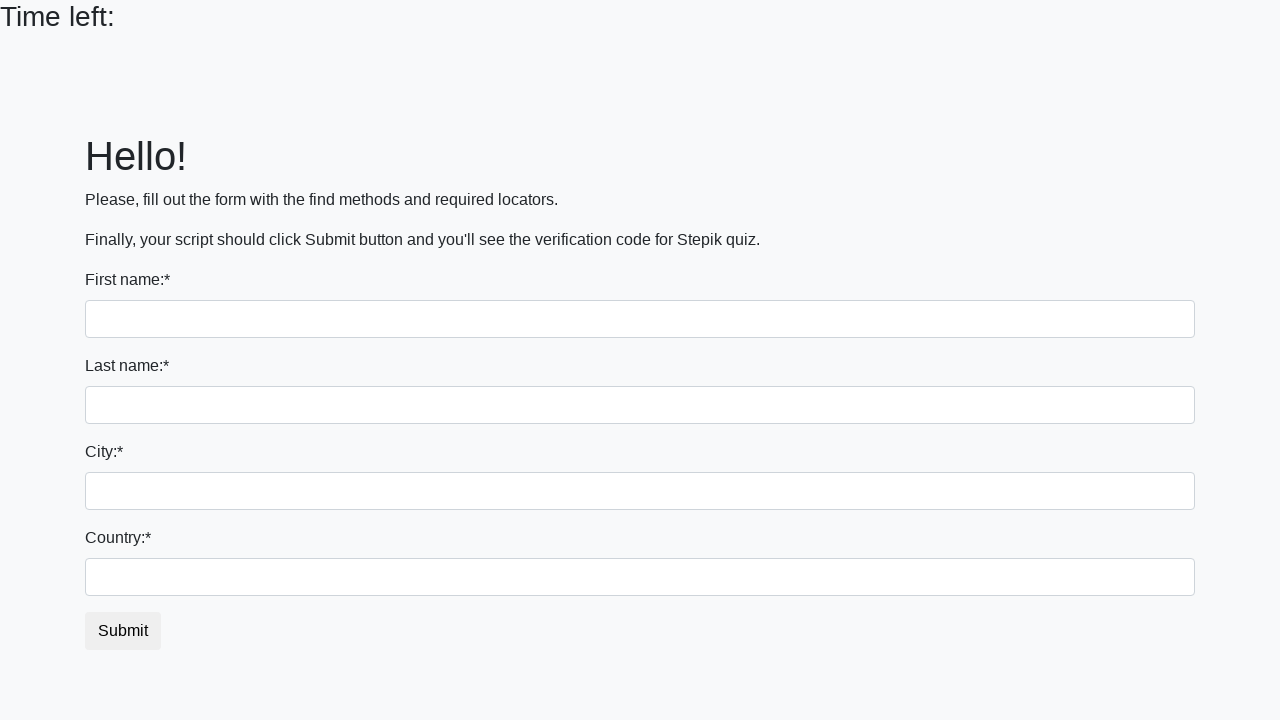

Waited 2 seconds for form submission response
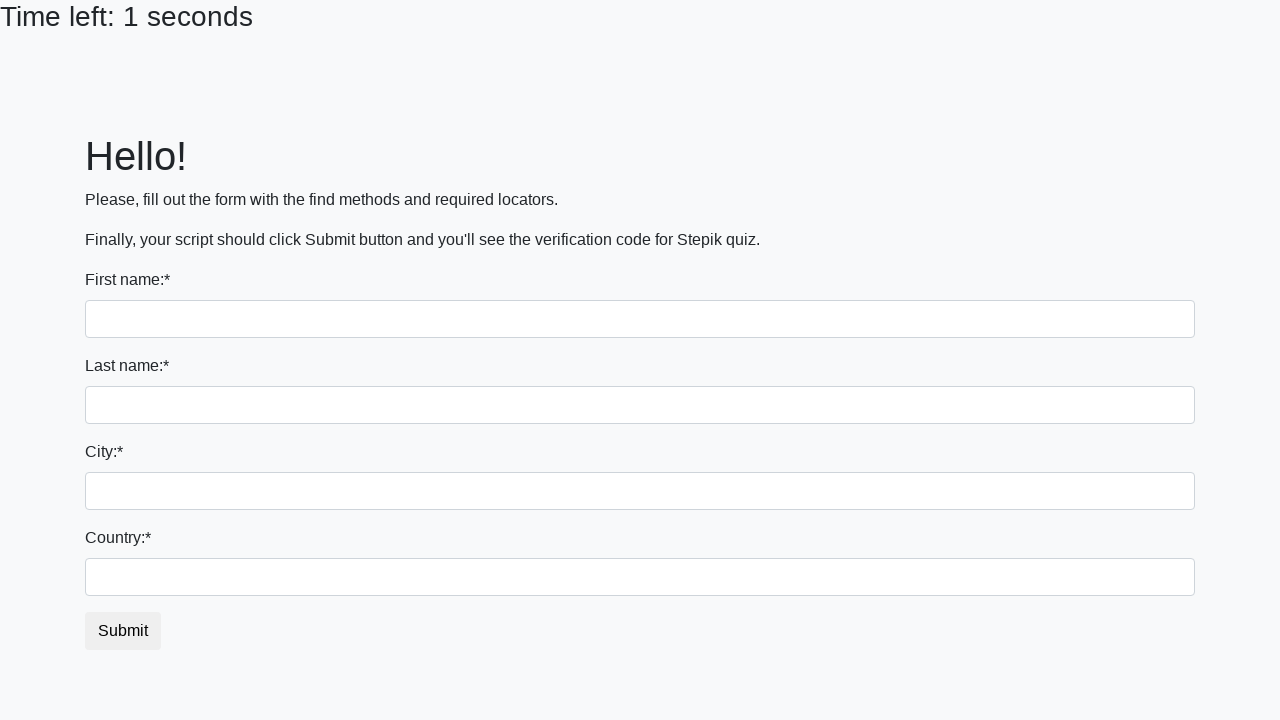

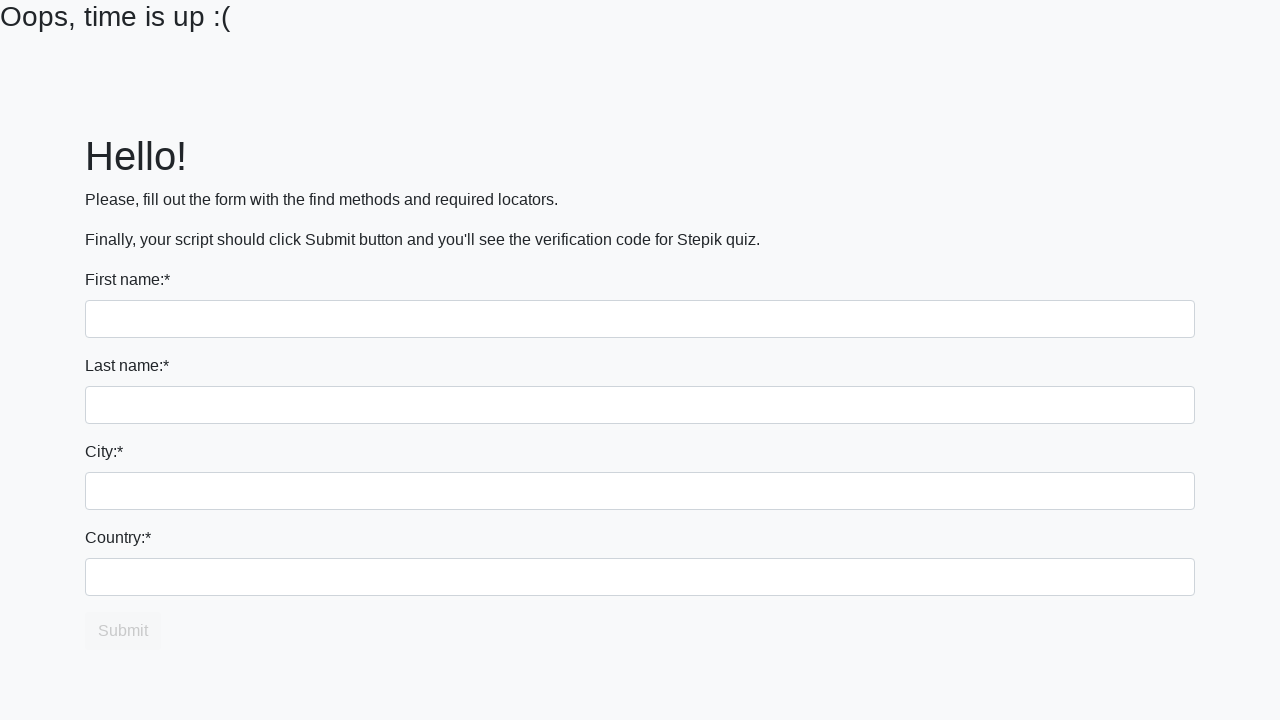